Tests single click functionality by clicking the "Click Me" button and verifying the dynamic click message appears

Starting URL: https://demoqa.com/elements

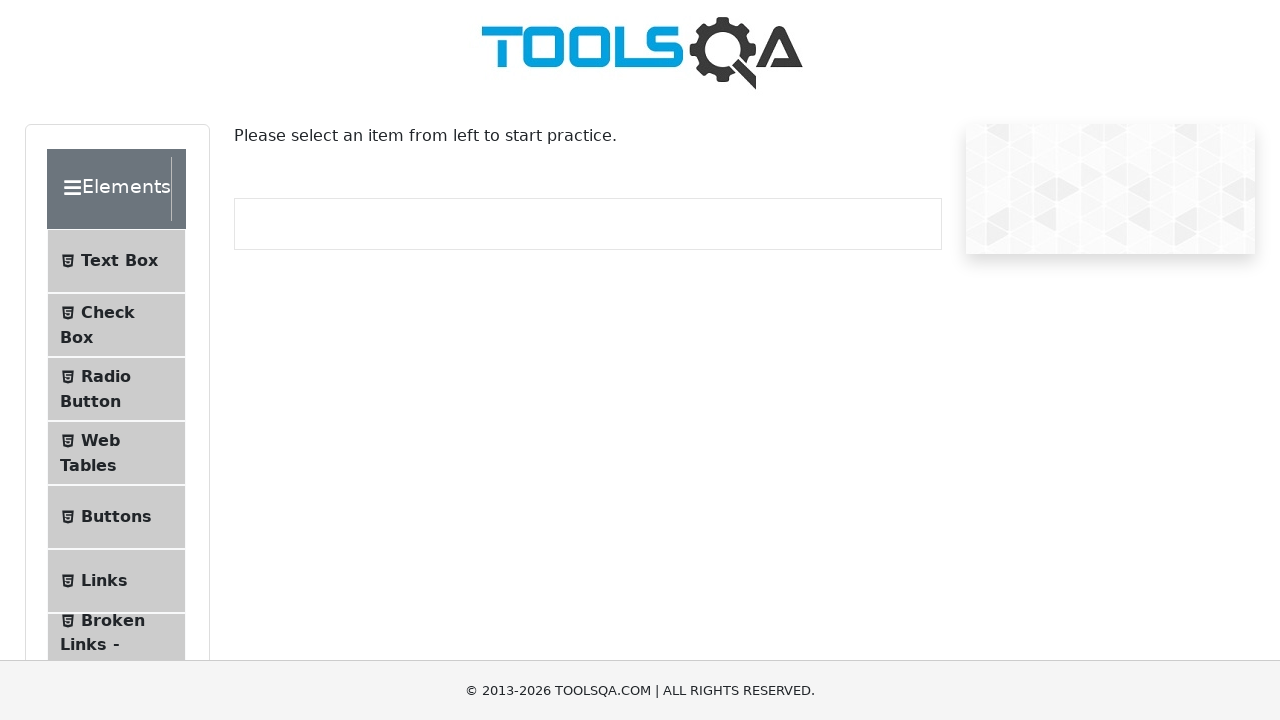

Clicked Buttons menu item at (116, 517) on li:has-text('Buttons')
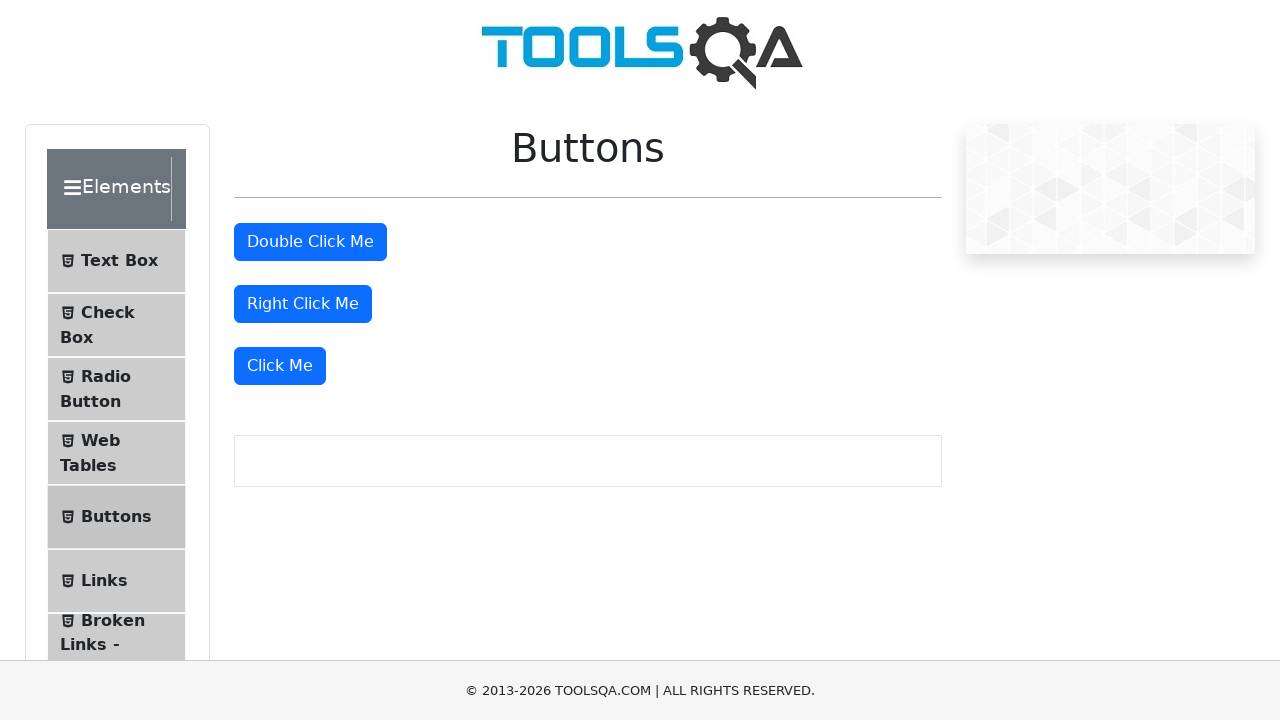

Waited for buttons page to load at https://demoqa.com/buttons
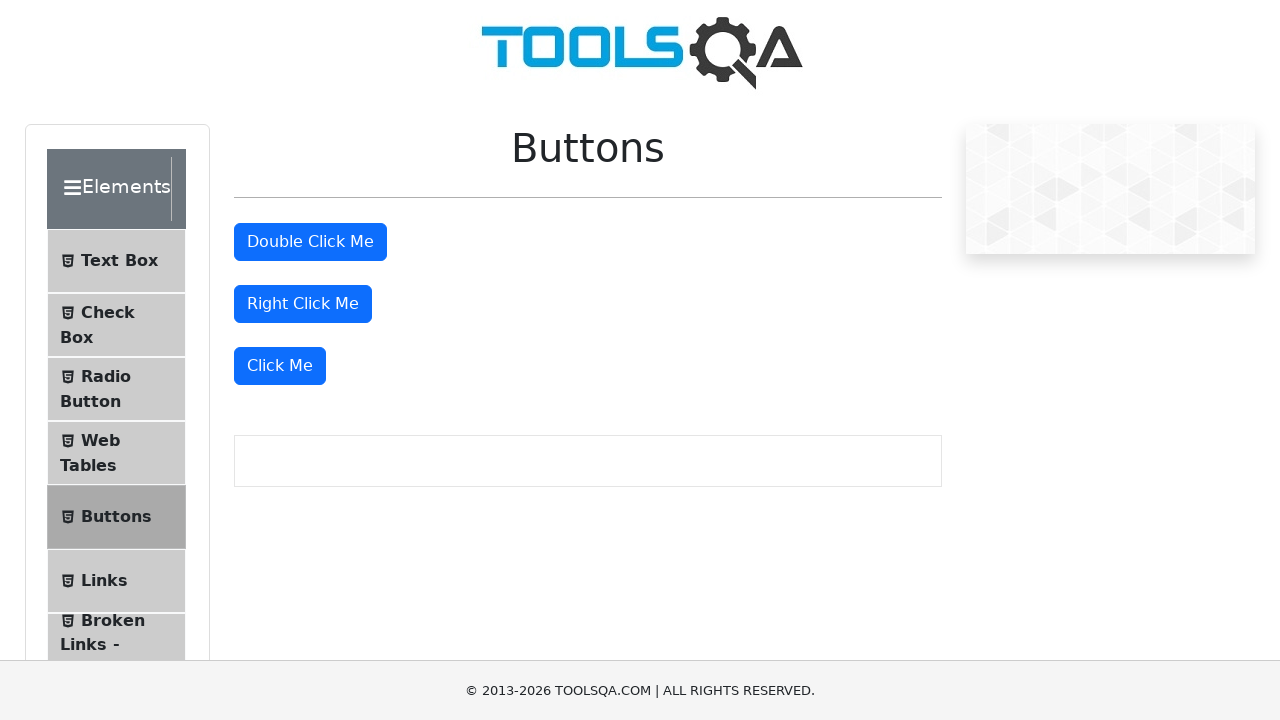

Clicked the 'Click Me' button at (280, 366) on internal:role=button[name="Click Me"s]
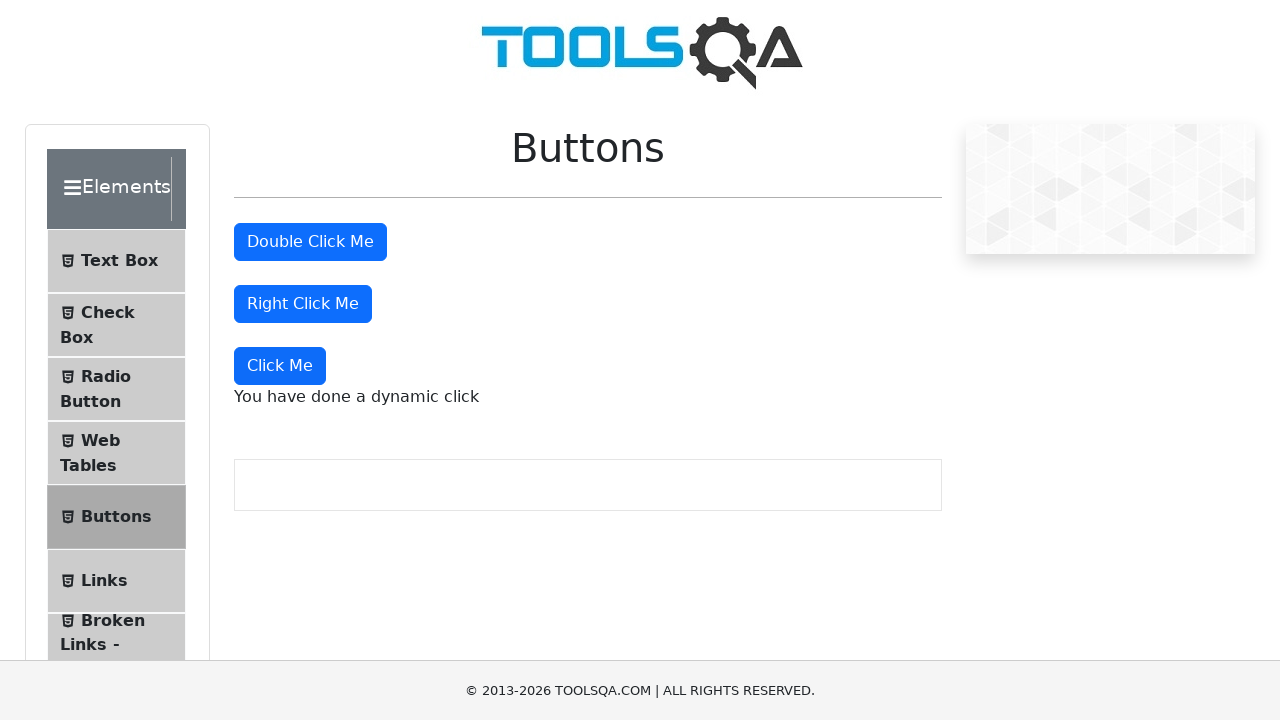

Verified dynamic click message 'You have done a dynamic click' appeared
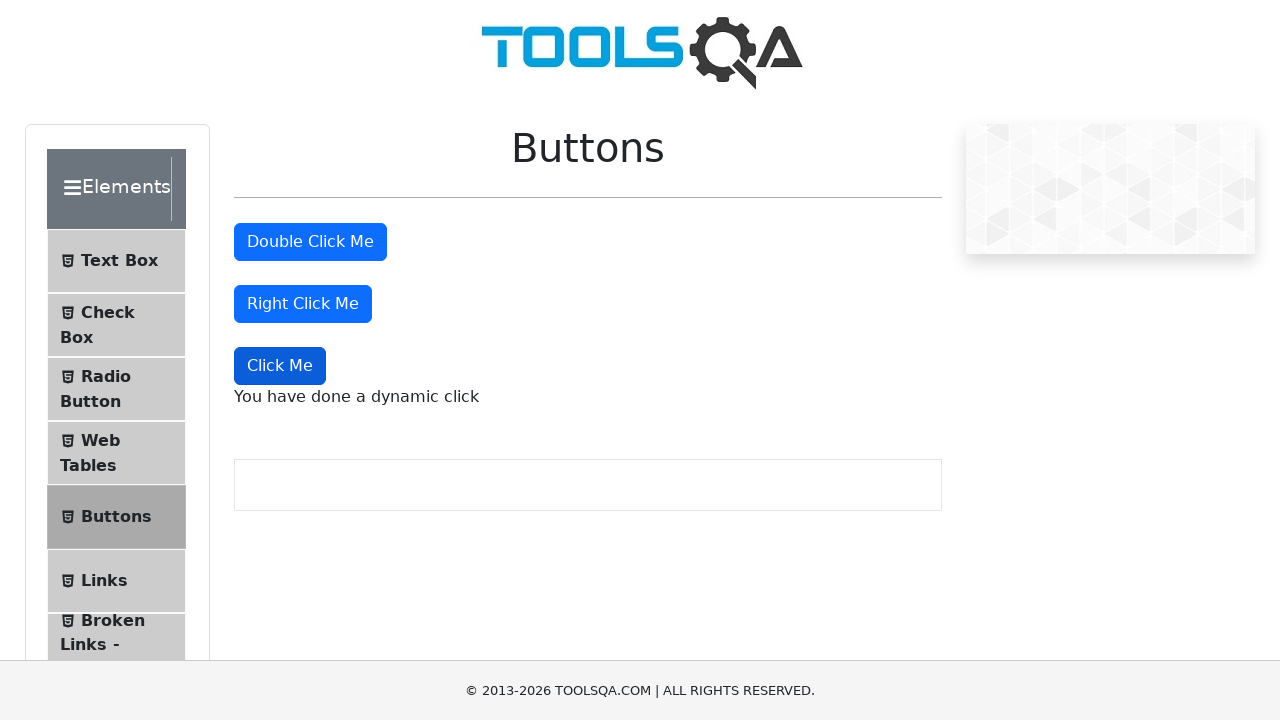

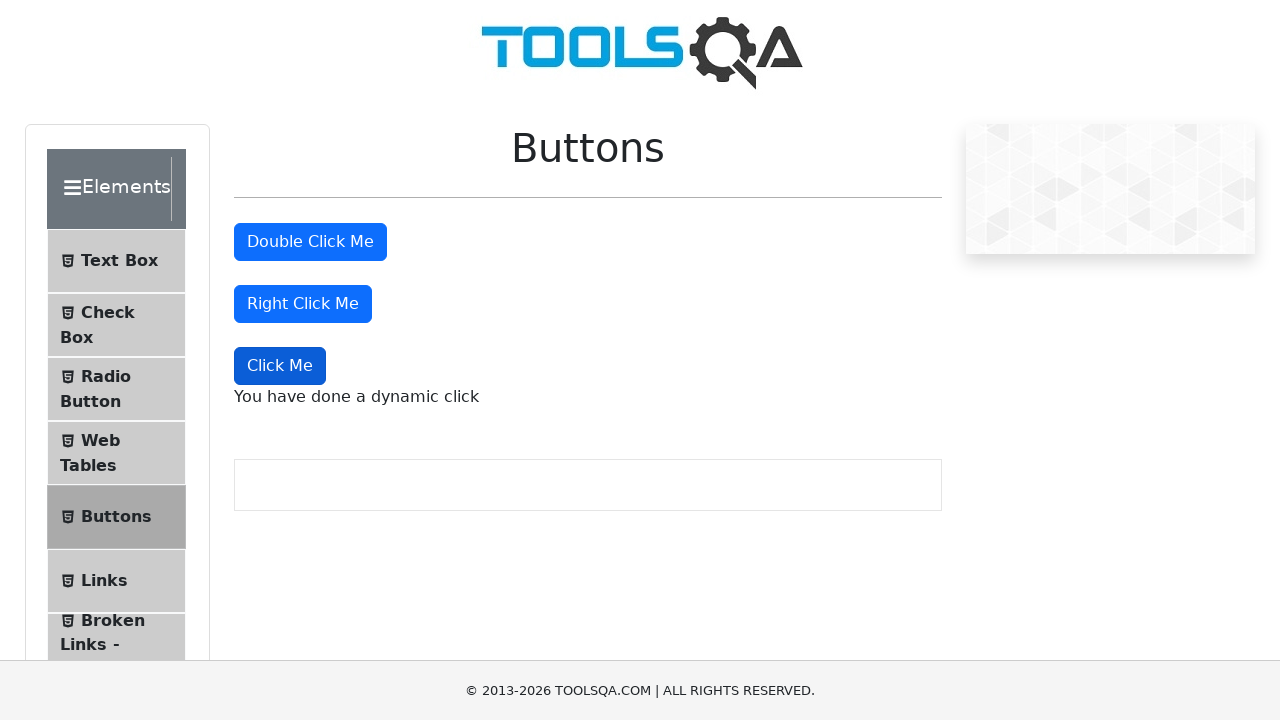